Fills out a complete practice form with personal details including name, email, gender, phone number, date of birth, subjects, hobbies, address, state and city, then submits and verifies the confirmation modal appears.

Starting URL: https://demoqa.com/automation-practice-form

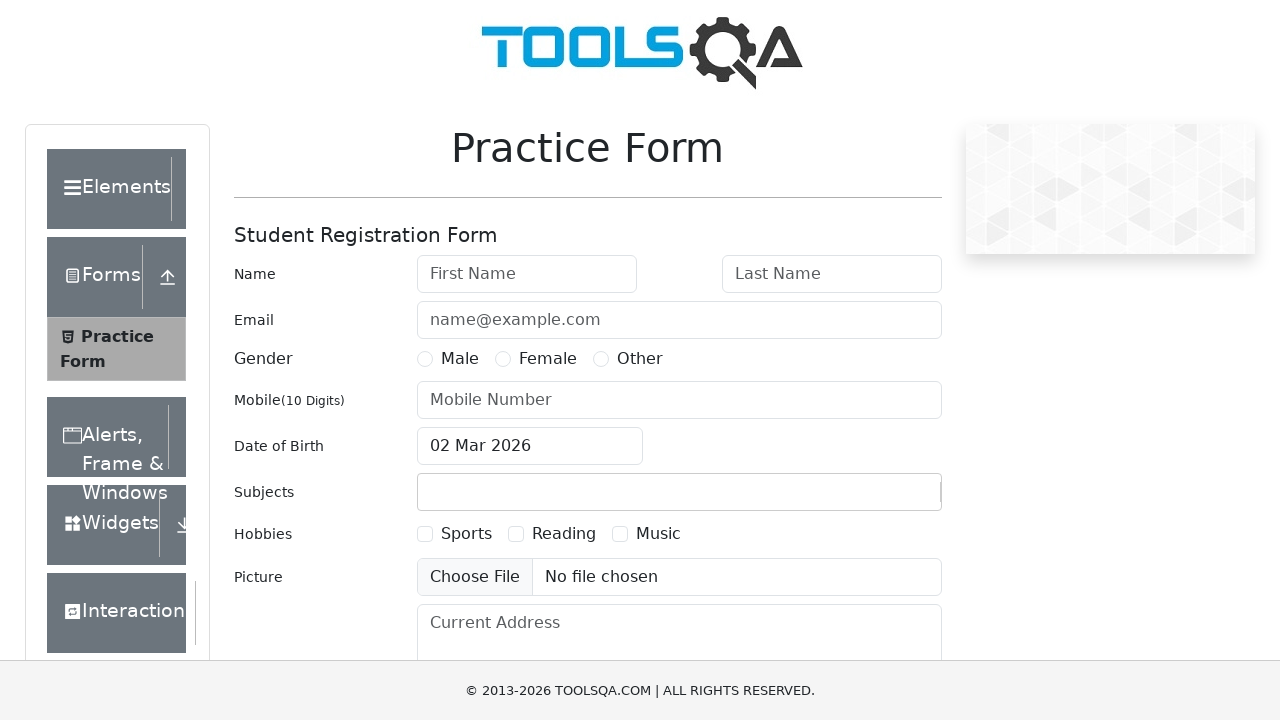

Filled first name field with 'John' on #firstName
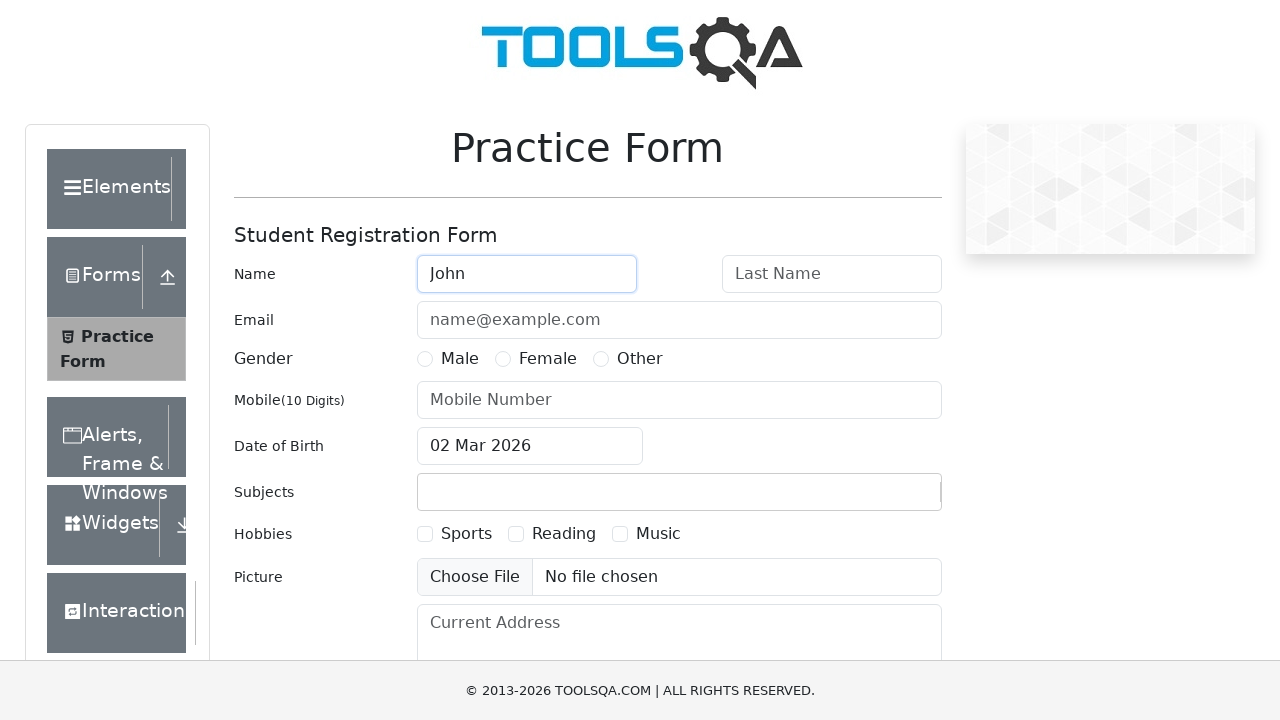

Filled last name field with 'Doe' on #lastName
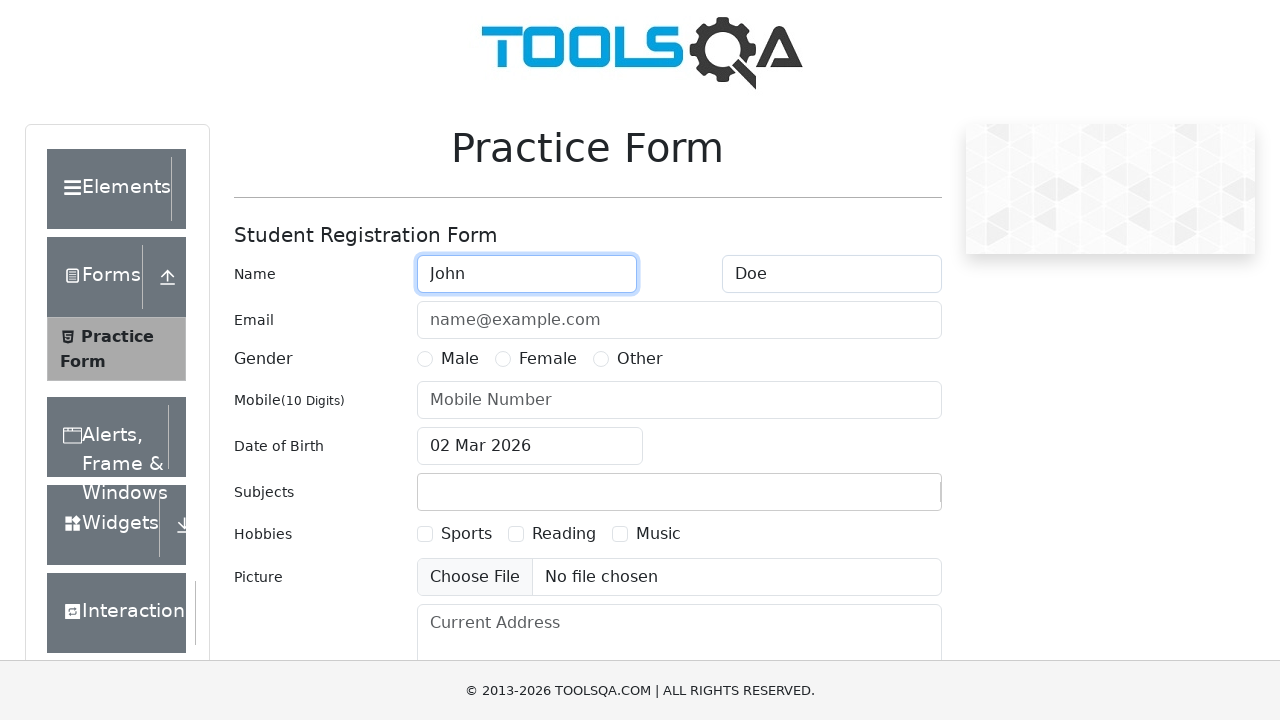

Filled email field with 'johndoe@example.com' on #userEmail
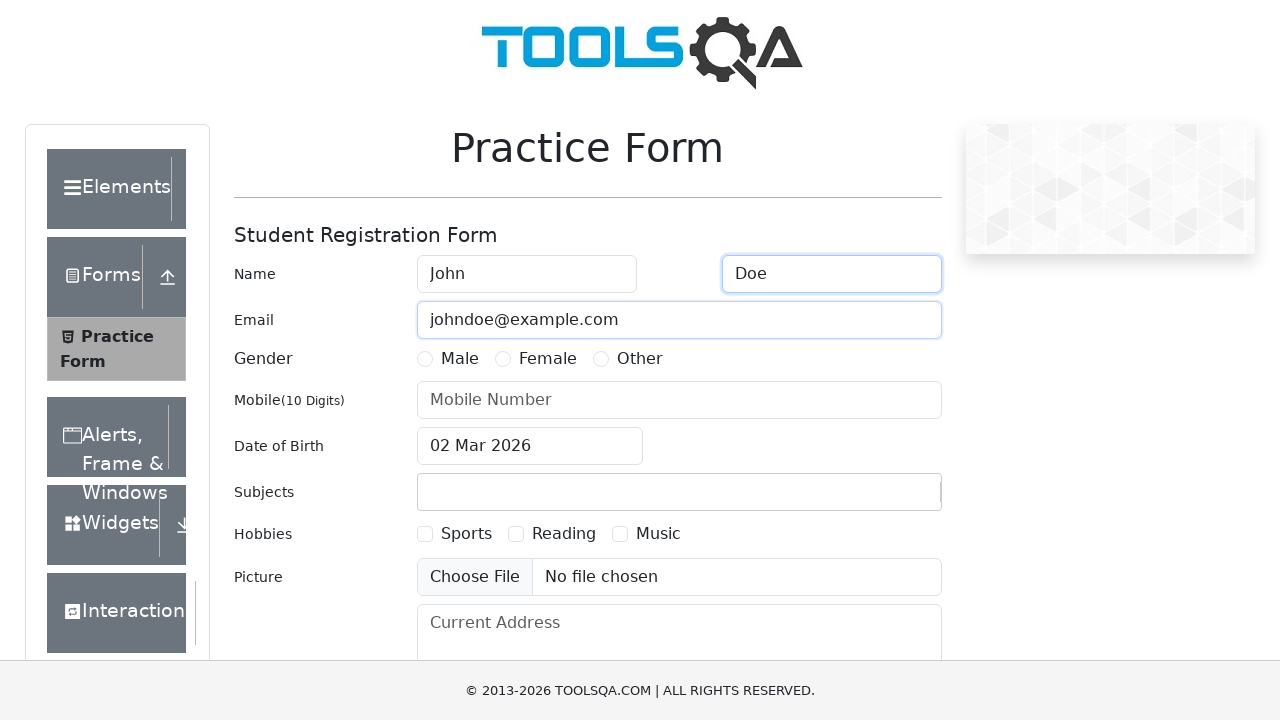

Selected Male gender option at (460, 359) on label[for='gender-radio-1']
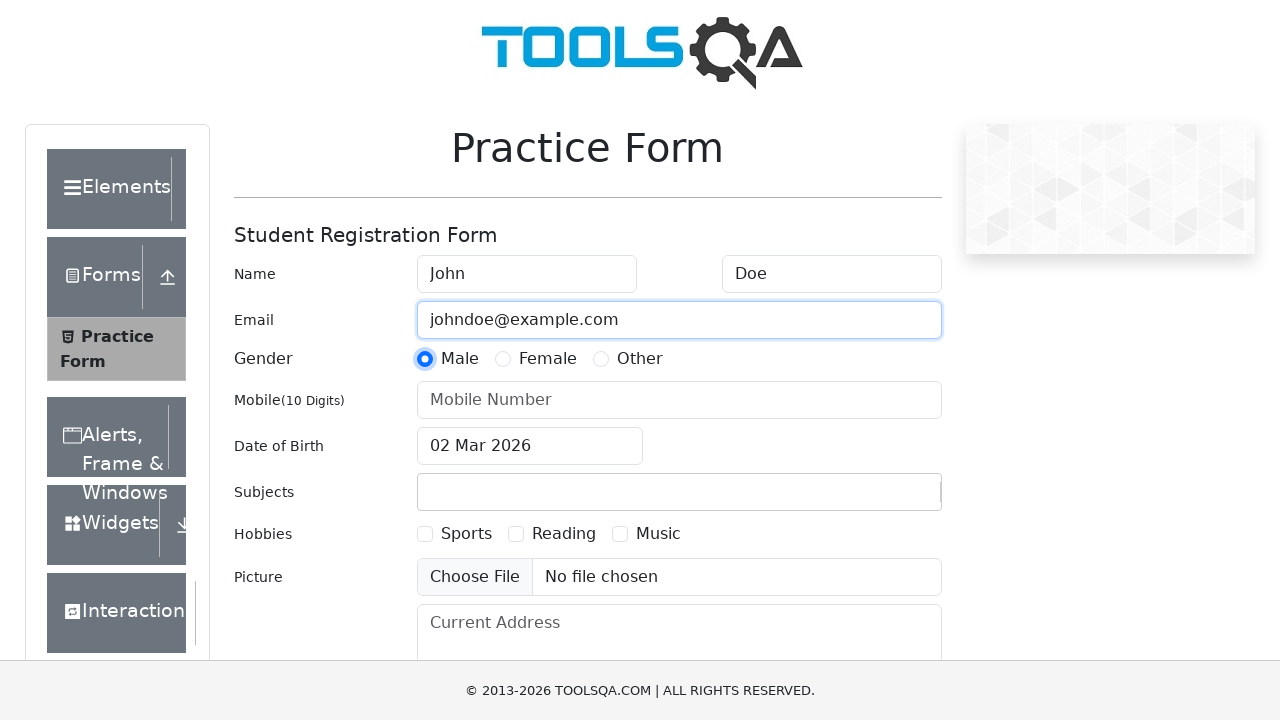

Filled mobile number field with '1234567890' on #userNumber
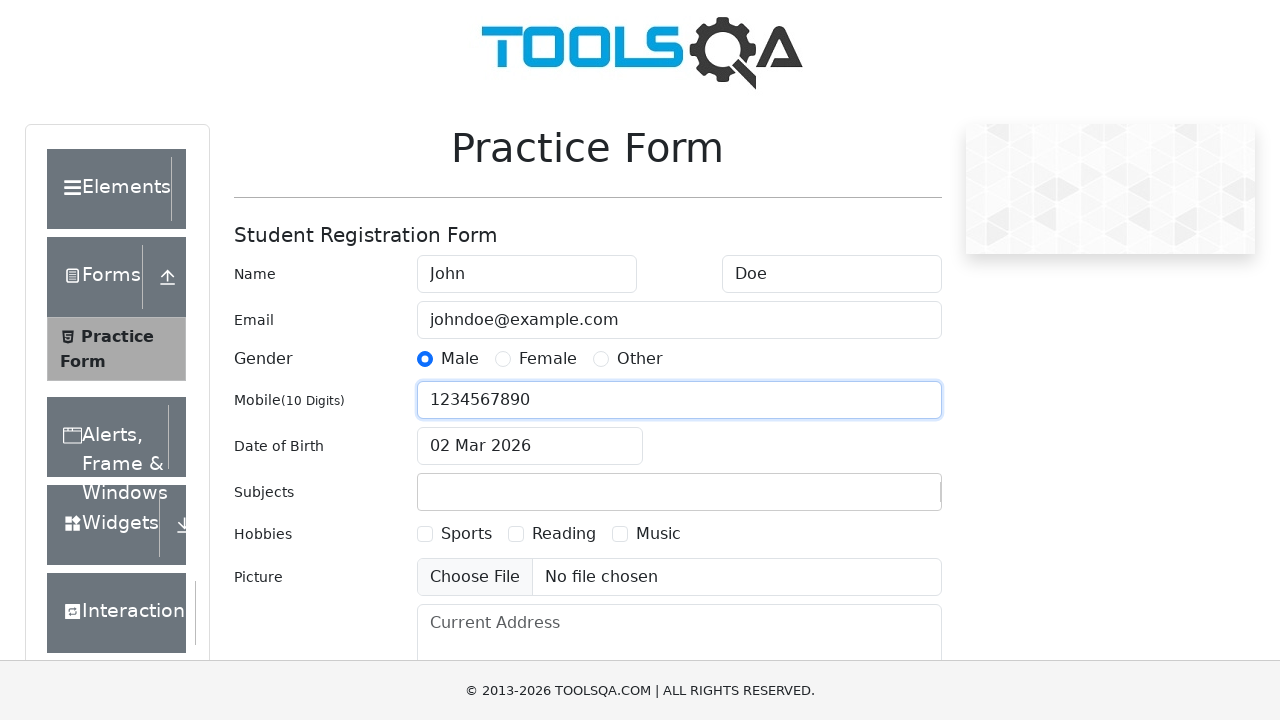

Opened date of birth picker at (530, 446) on #dateOfBirthInput
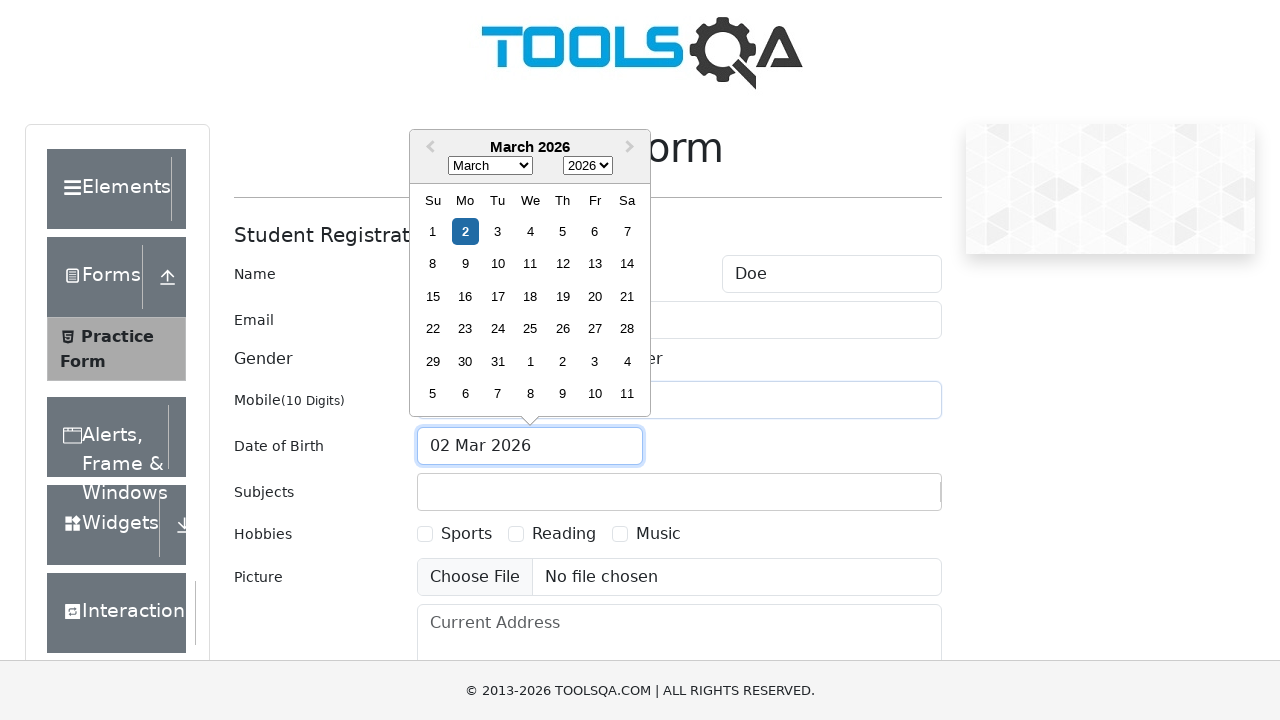

Selected May from month dropdown on .react-datepicker__month-select
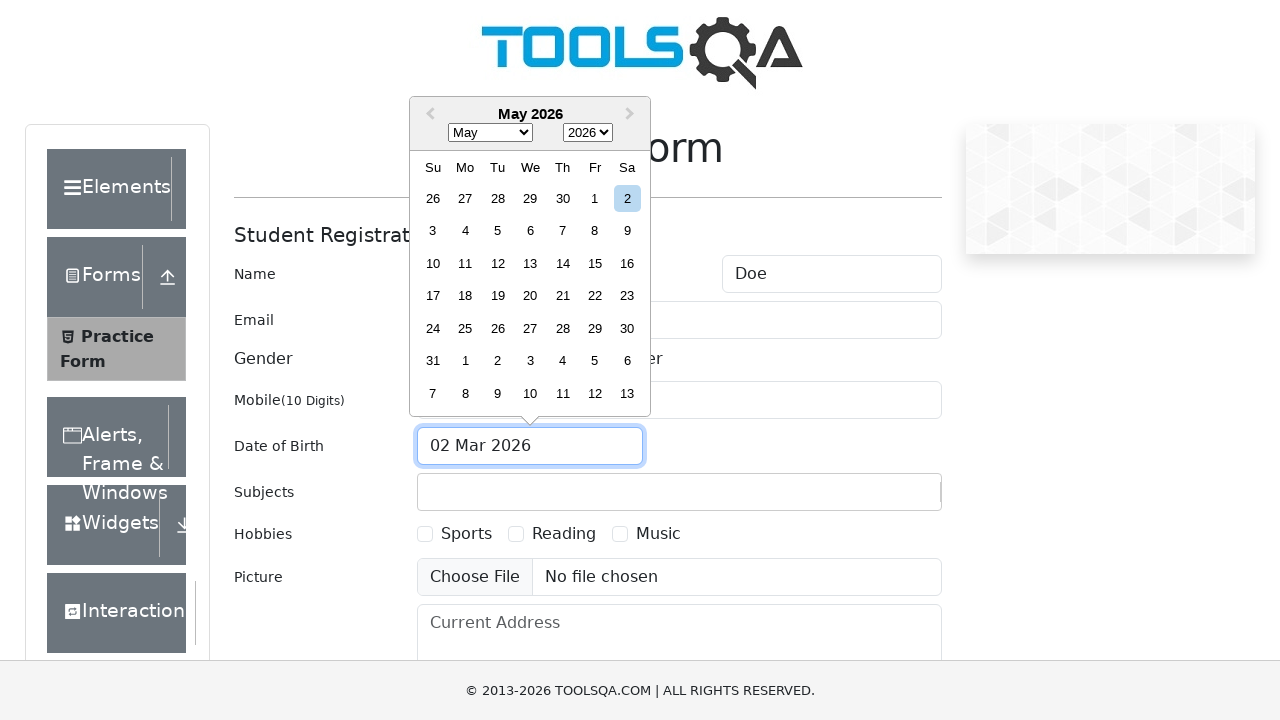

Selected 1990 from year dropdown on .react-datepicker__year-select
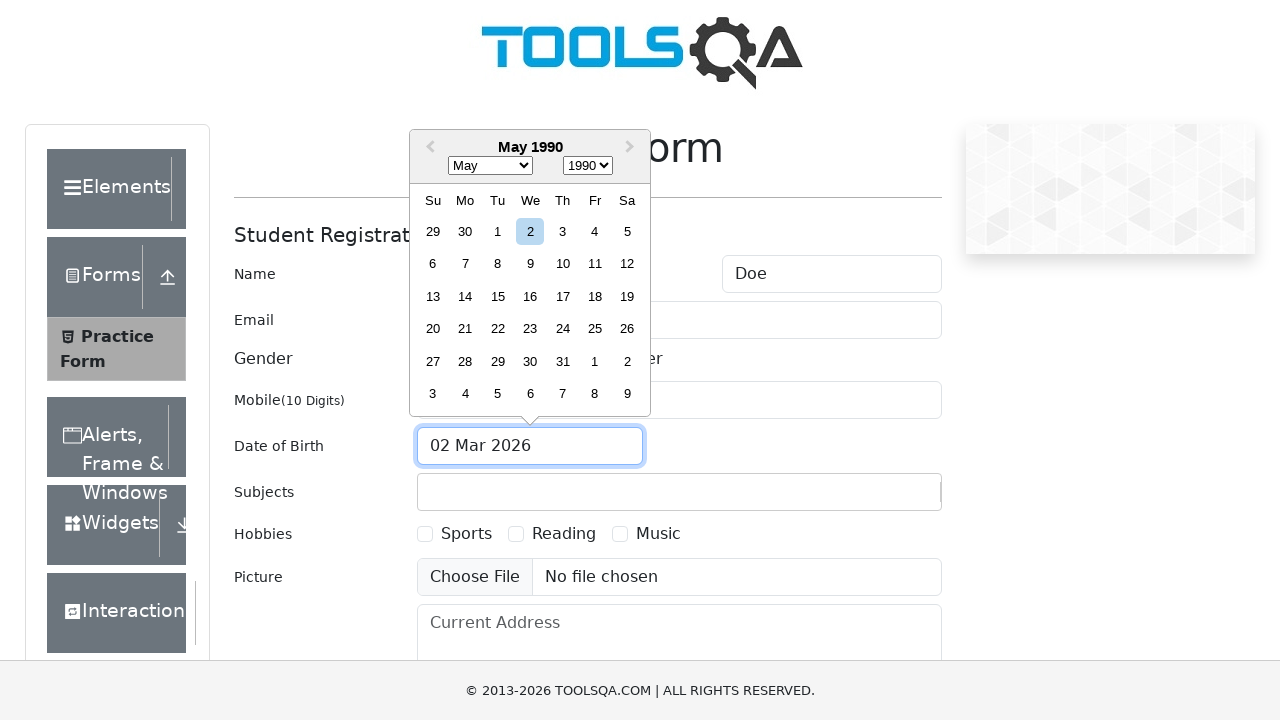

Selected day 15 from date picker at (498, 296) on .react-datepicker__day--015:not(.react-datepicker__day--outside-month)
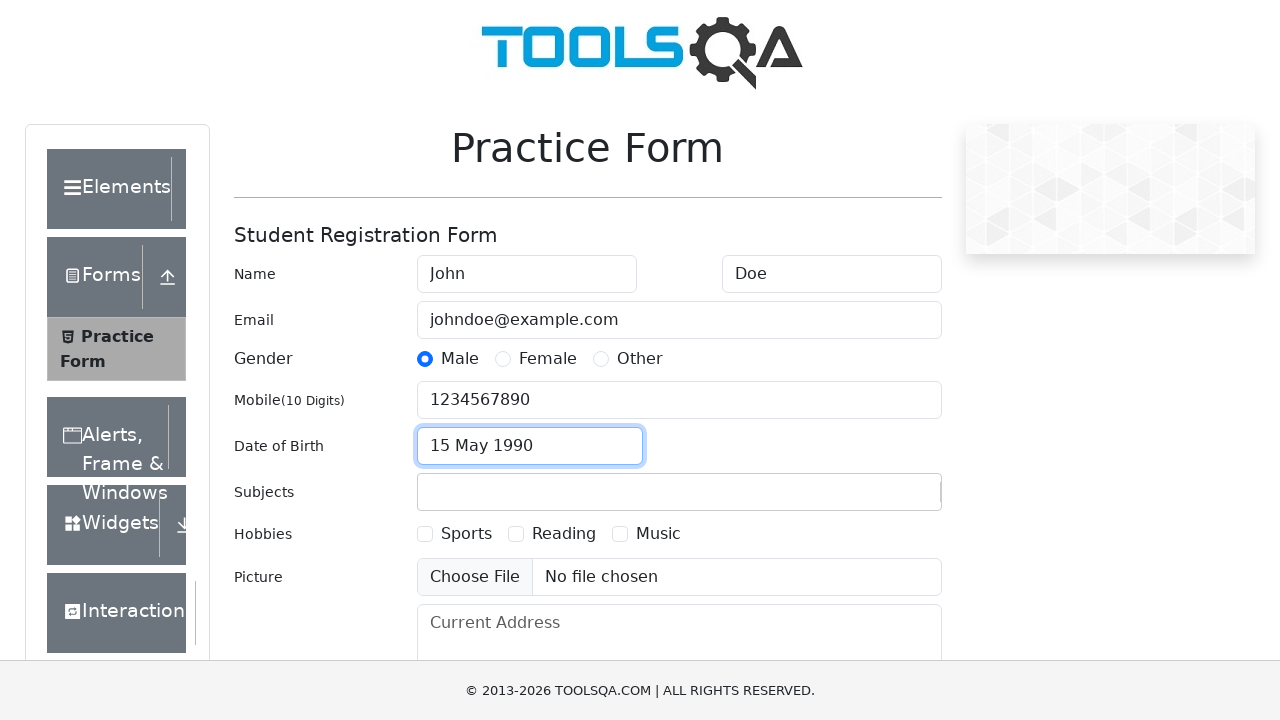

Filled subjects input with 'Maths' on #subjectsInput
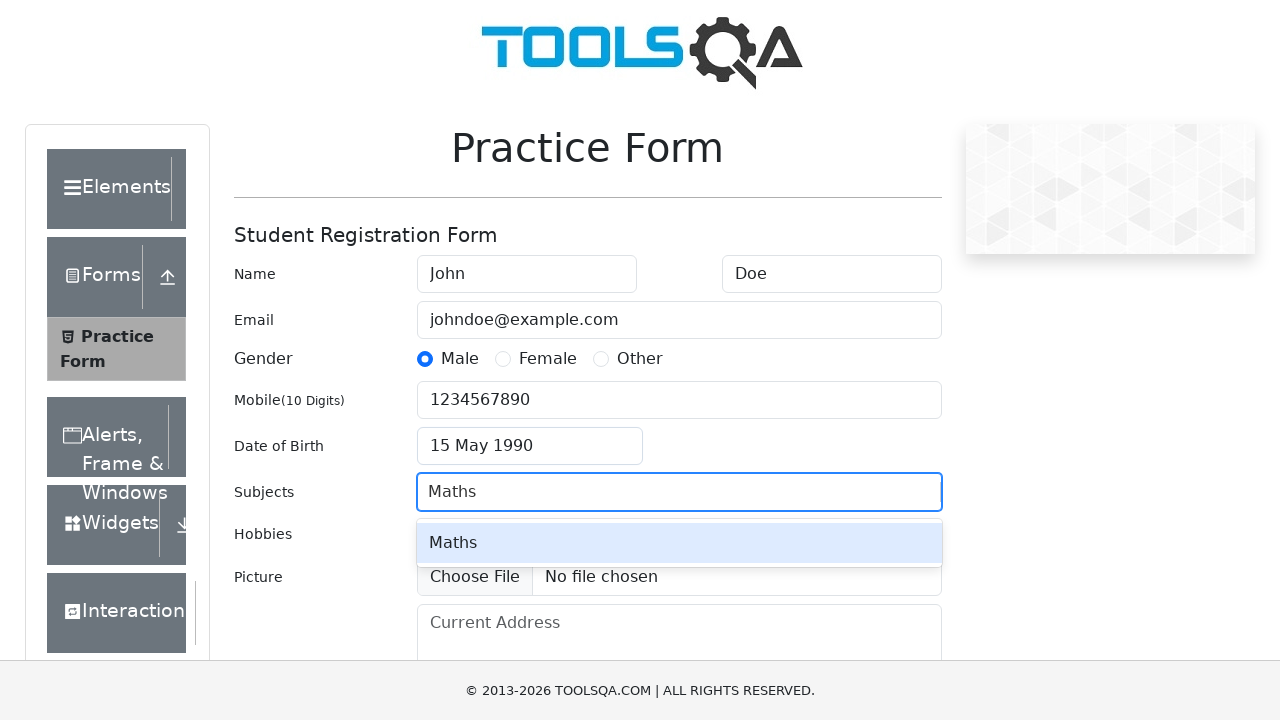

Pressed Enter to confirm subject selection on #subjectsInput
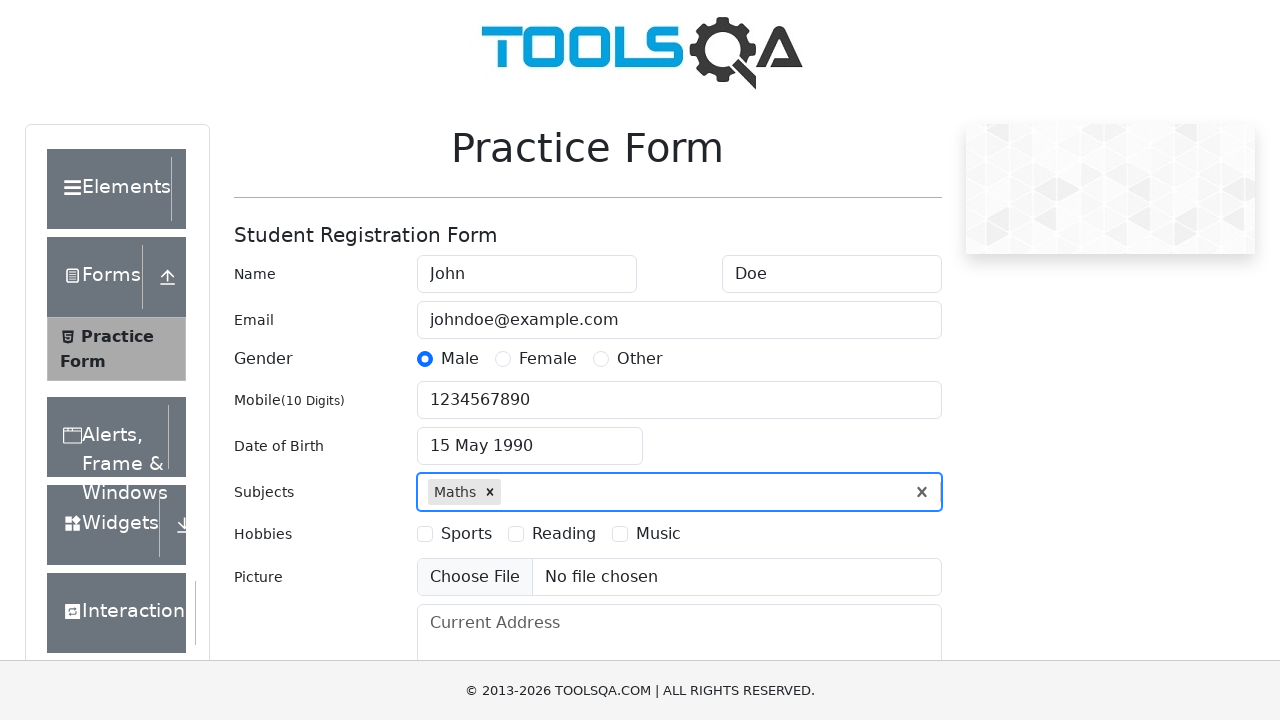

Selected Sports hobby checkbox at (466, 534) on label[for='hobbies-checkbox-1']
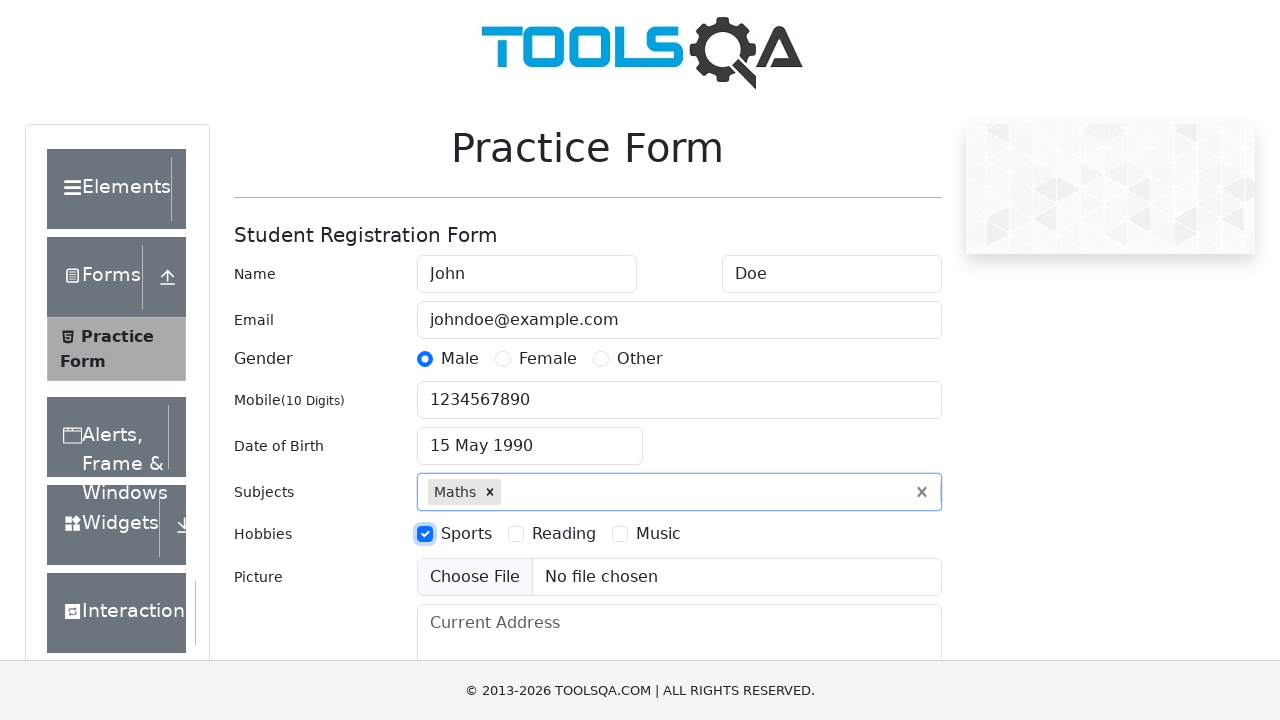

Filled current address field with '123 Main Street, Anytown, USA' on #currentAddress
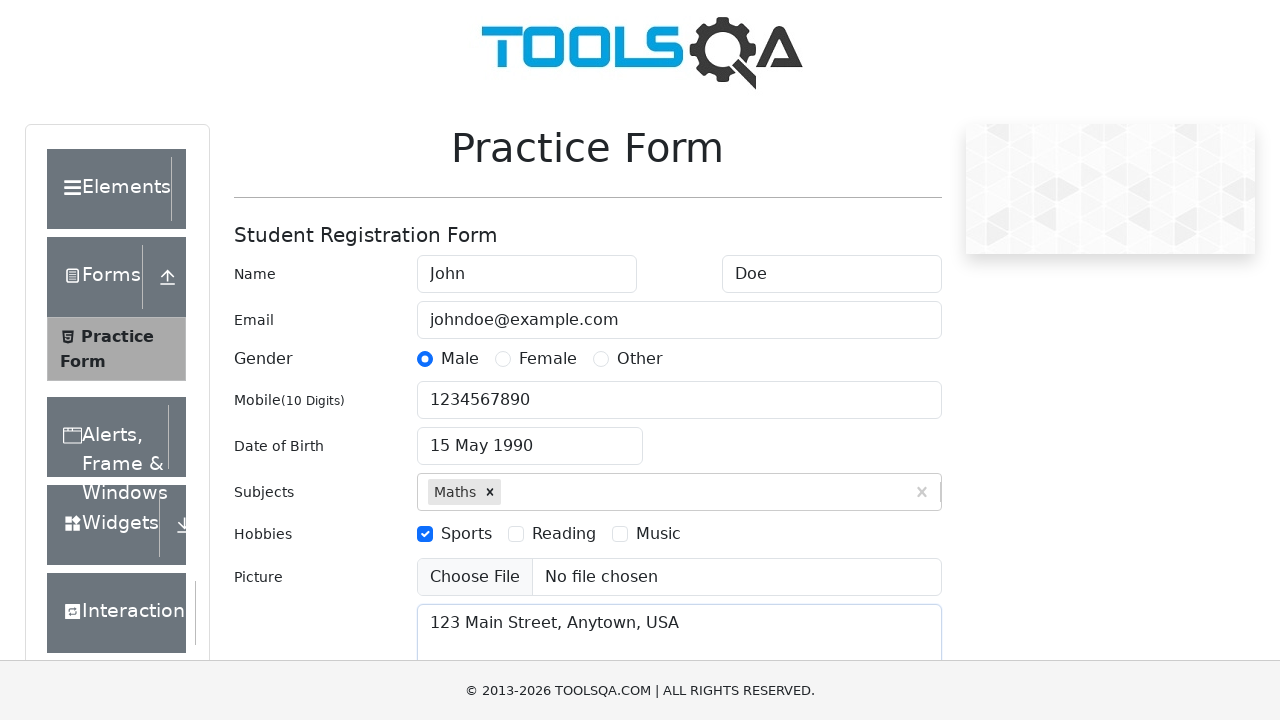

Opened state dropdown at (527, 437) on #state
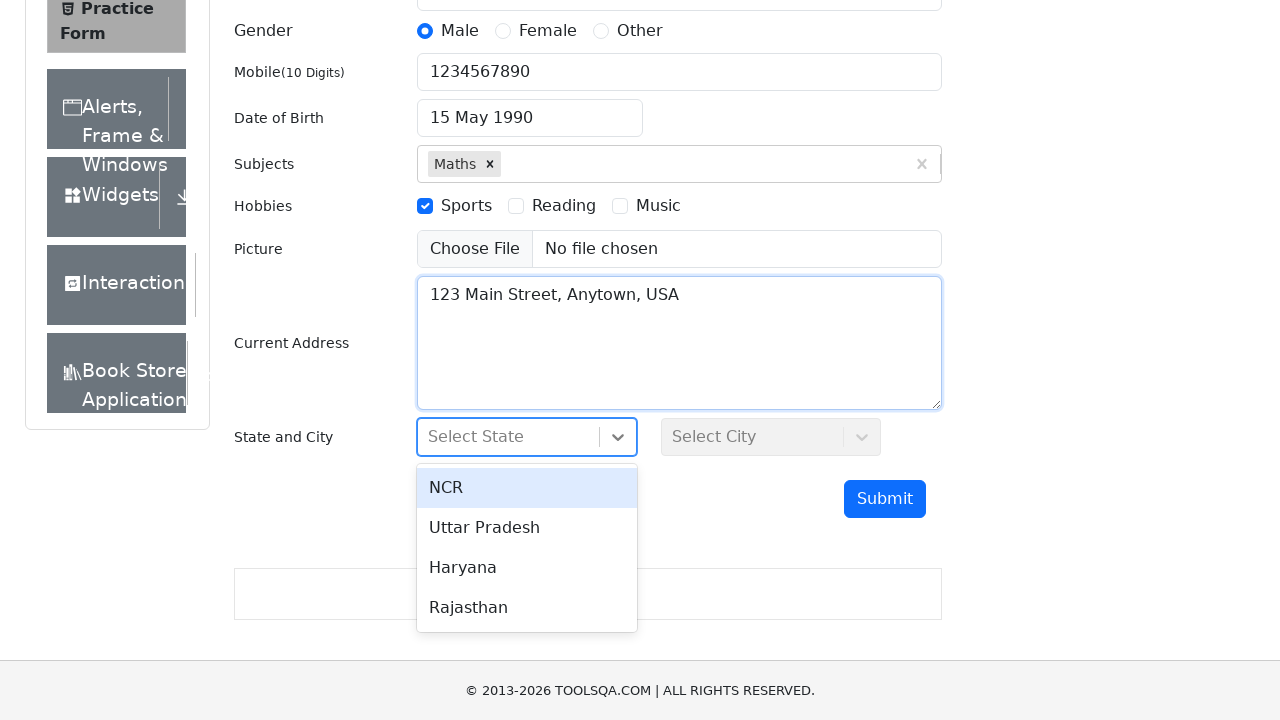

Selected NCR from state dropdown at (527, 488) on xpath=//div[text()='NCR']
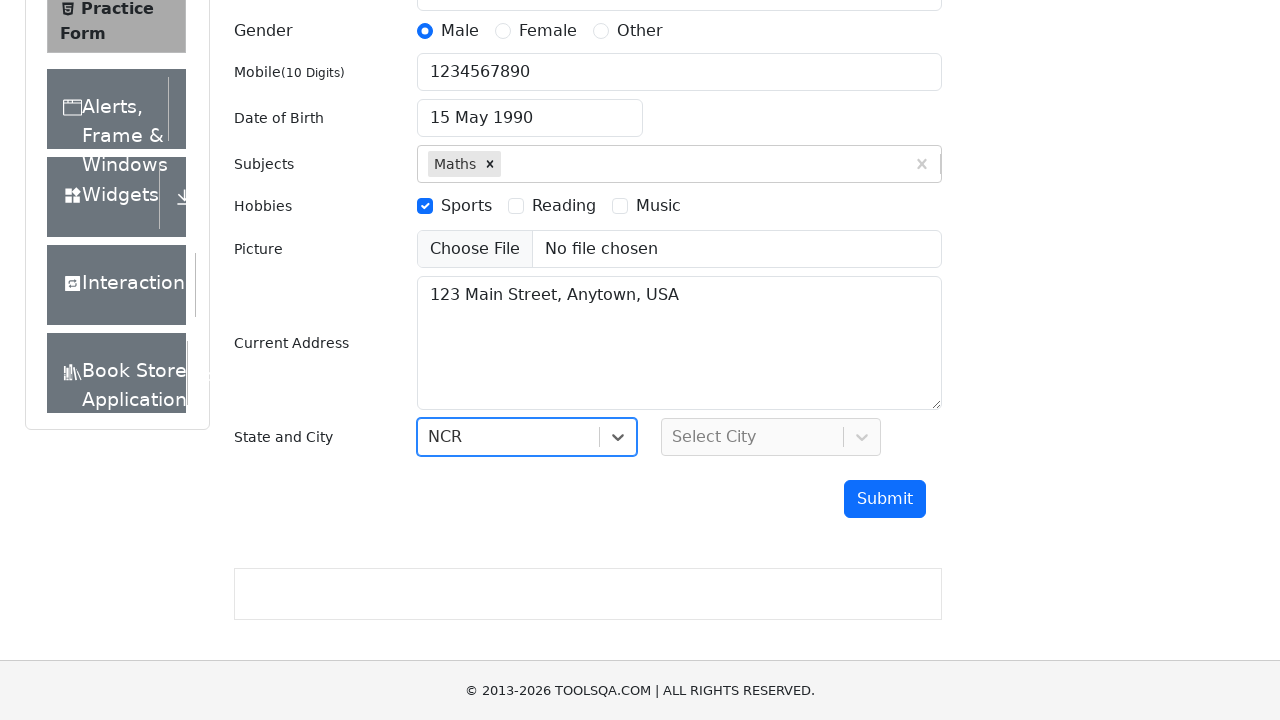

Opened city dropdown at (771, 437) on #city
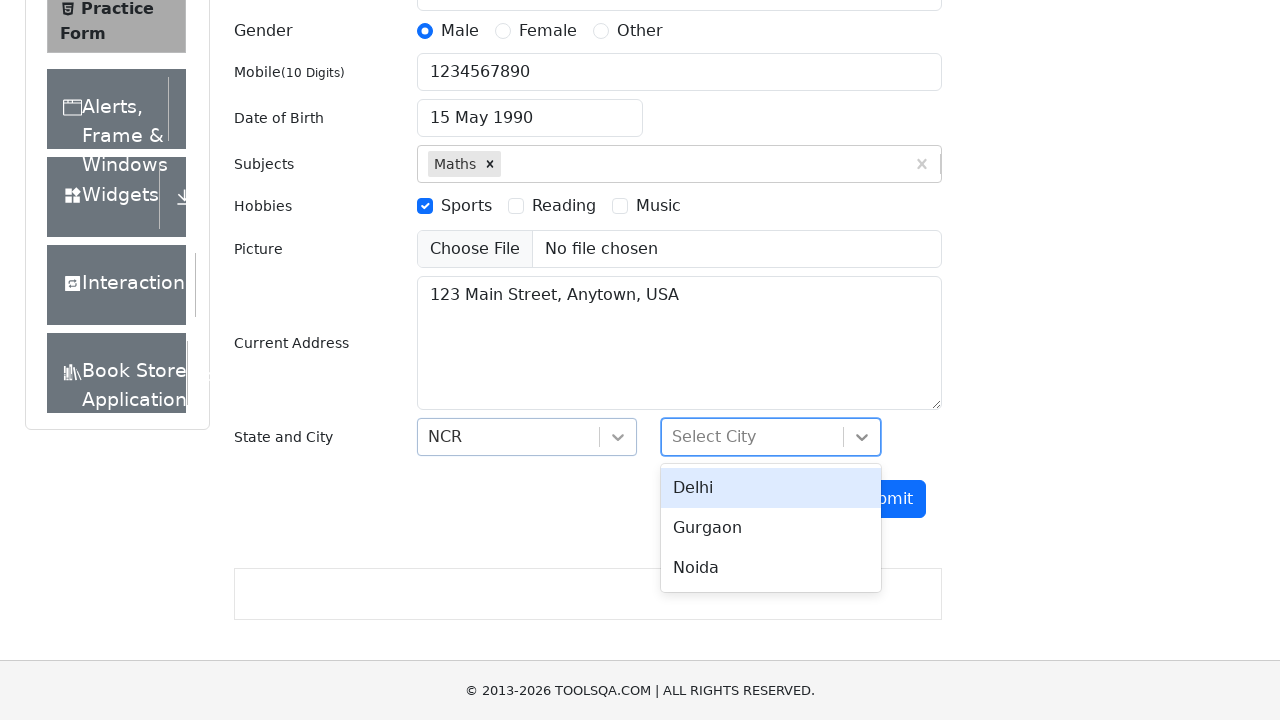

Selected Delhi from city dropdown at (771, 488) on xpath=//div[text()='Delhi']
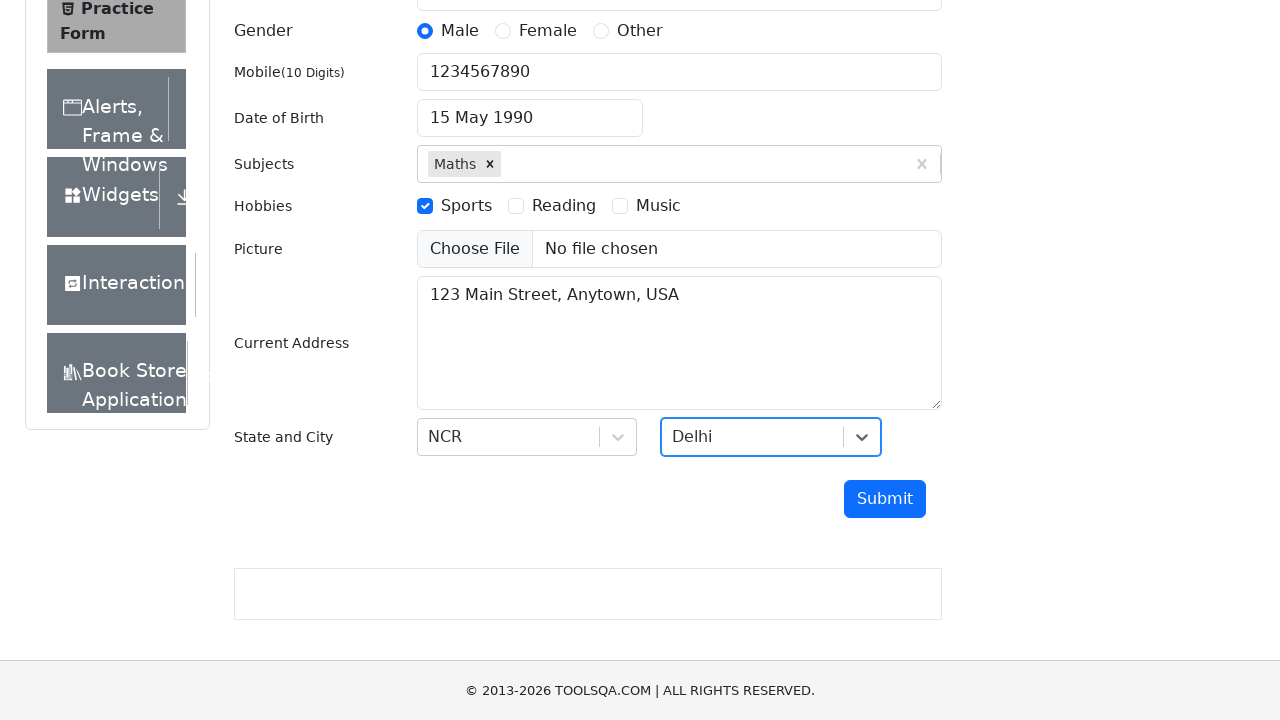

Clicked submit button to submit the form at (885, 499) on #submit
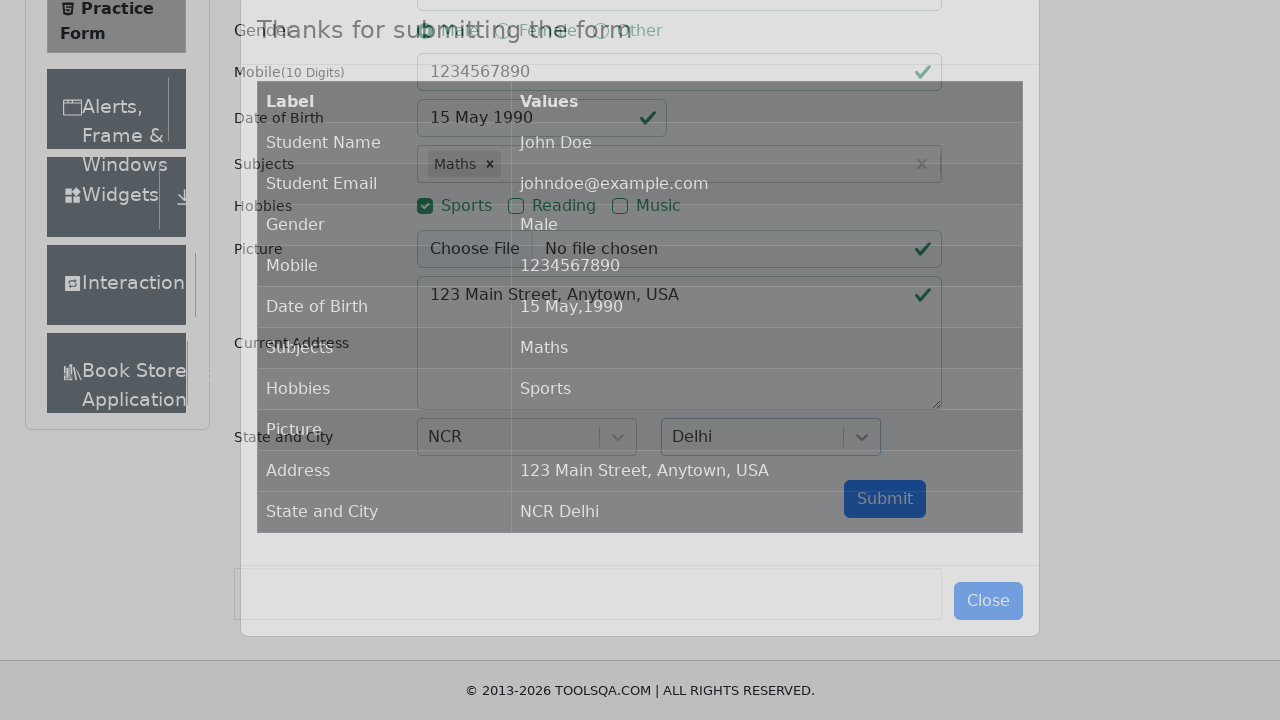

Confirmation modal appeared with submission details
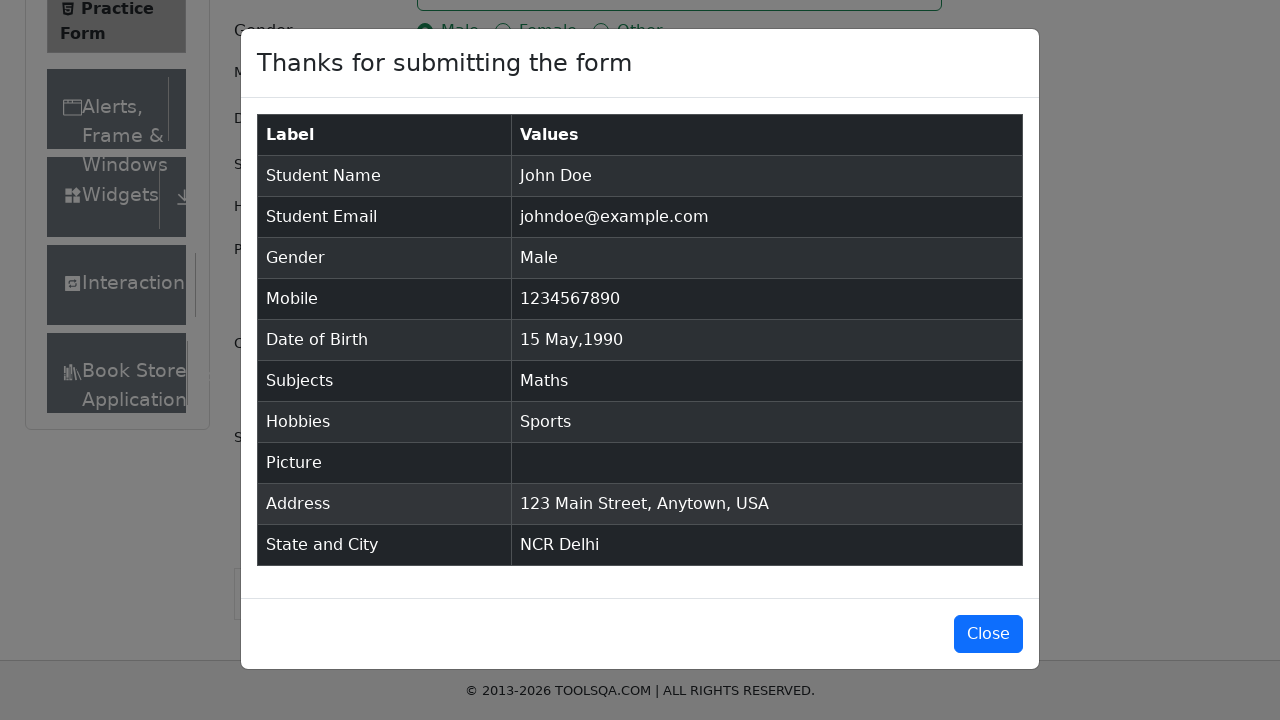

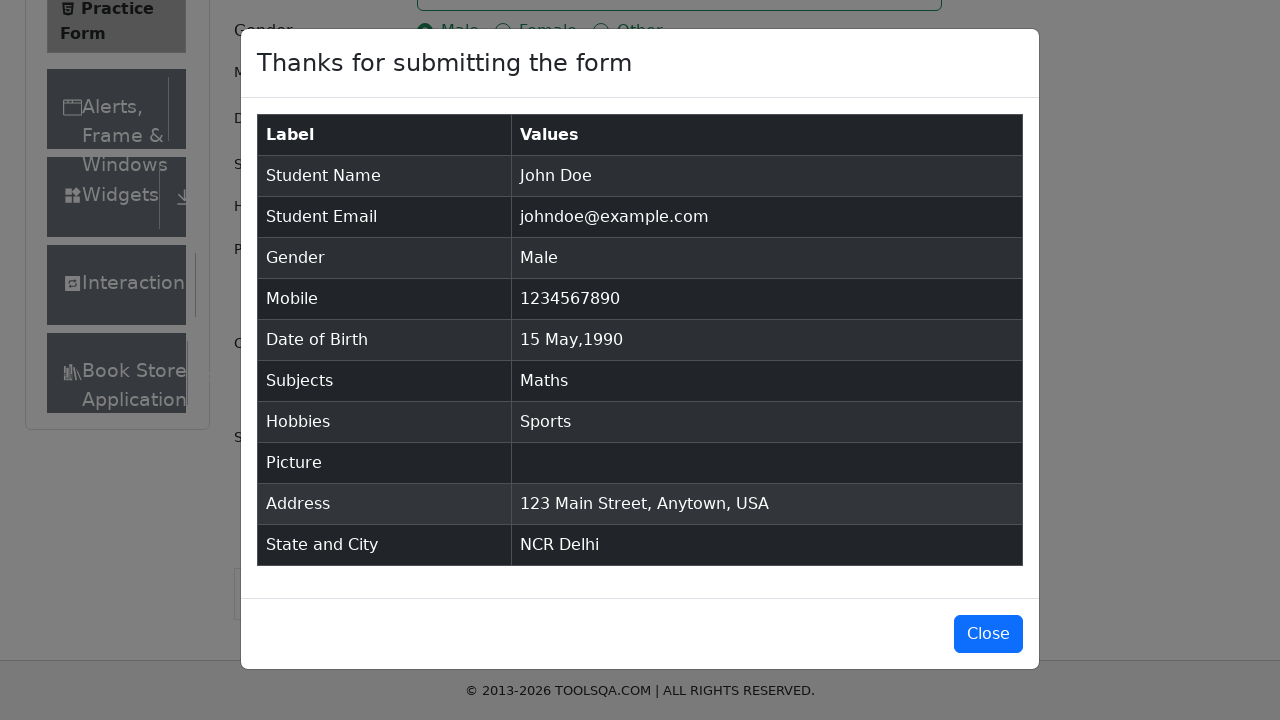